Opens the Casas Bahia homepage and verifies the URL is correct

Starting URL: https://www.casasbahia.com.br/

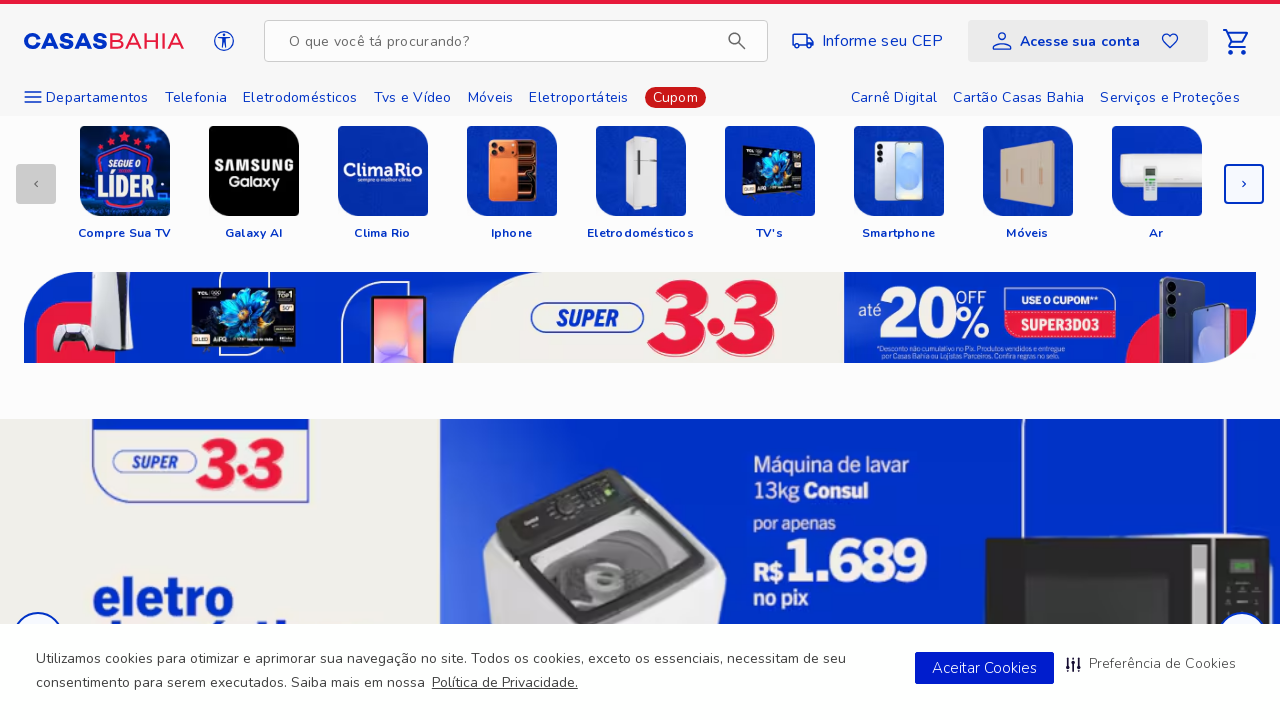

Waited for page DOM to finish loading
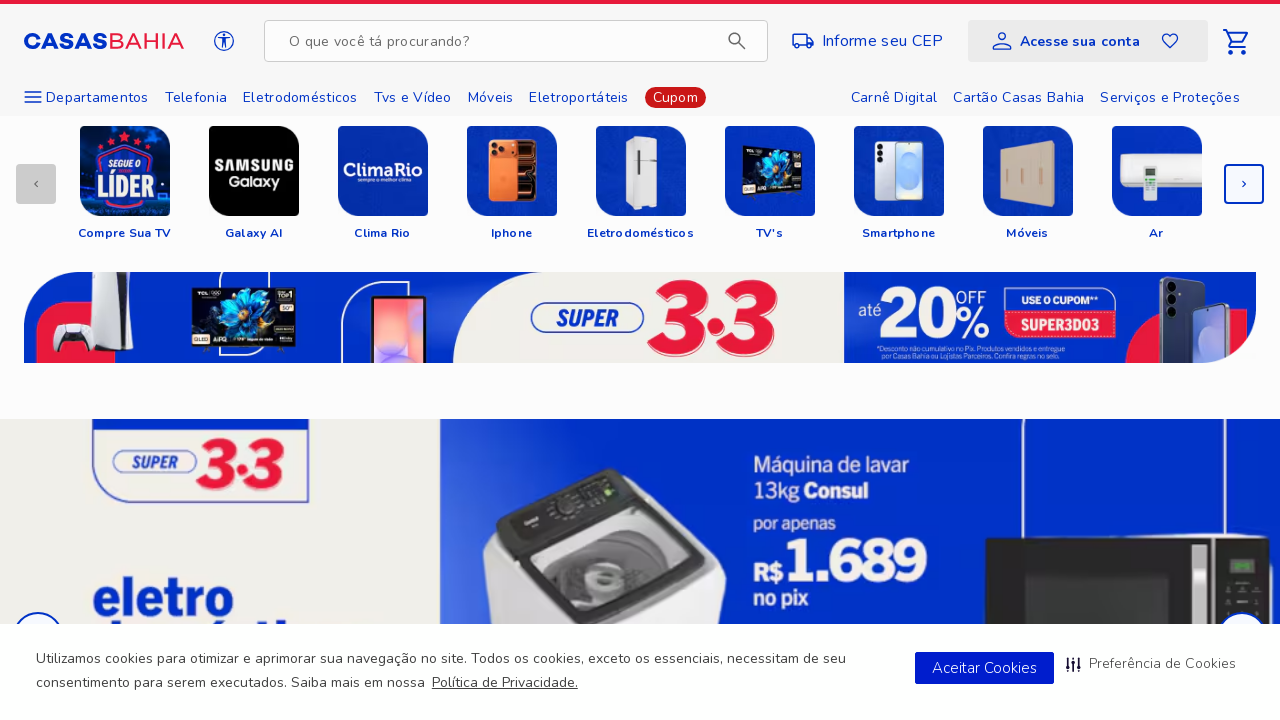

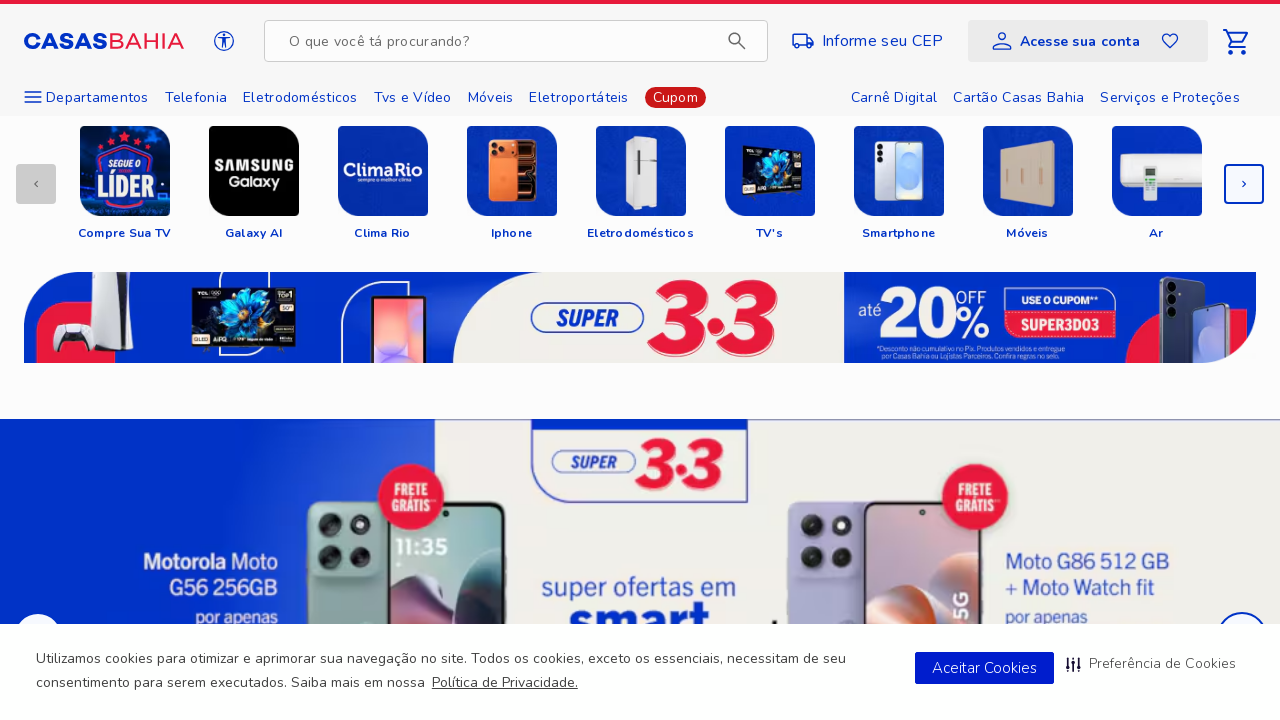